Fills out a form on the OrangeHRM trial page by entering a first name and selecting a country from a dropdown menu

Starting URL: https://orangehrm.com/30-day-free-trial/

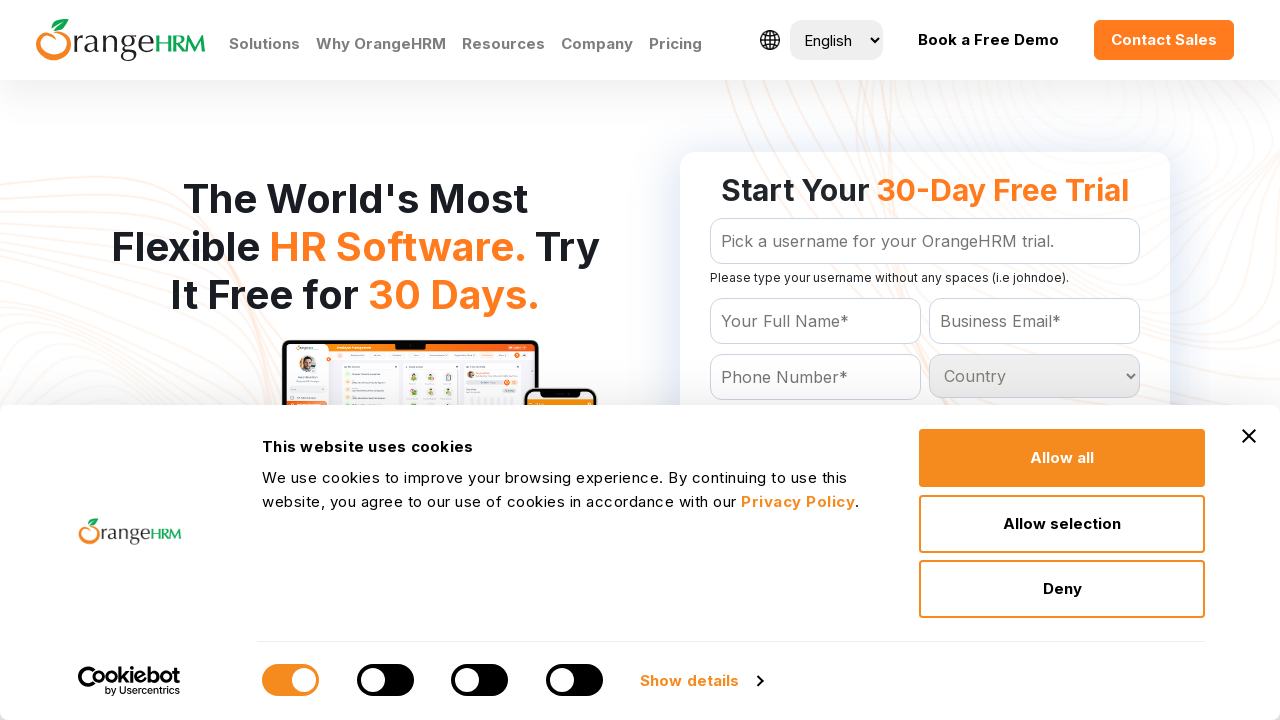

Filled first name field with 'Rishesh' on #Form_getForm_Name
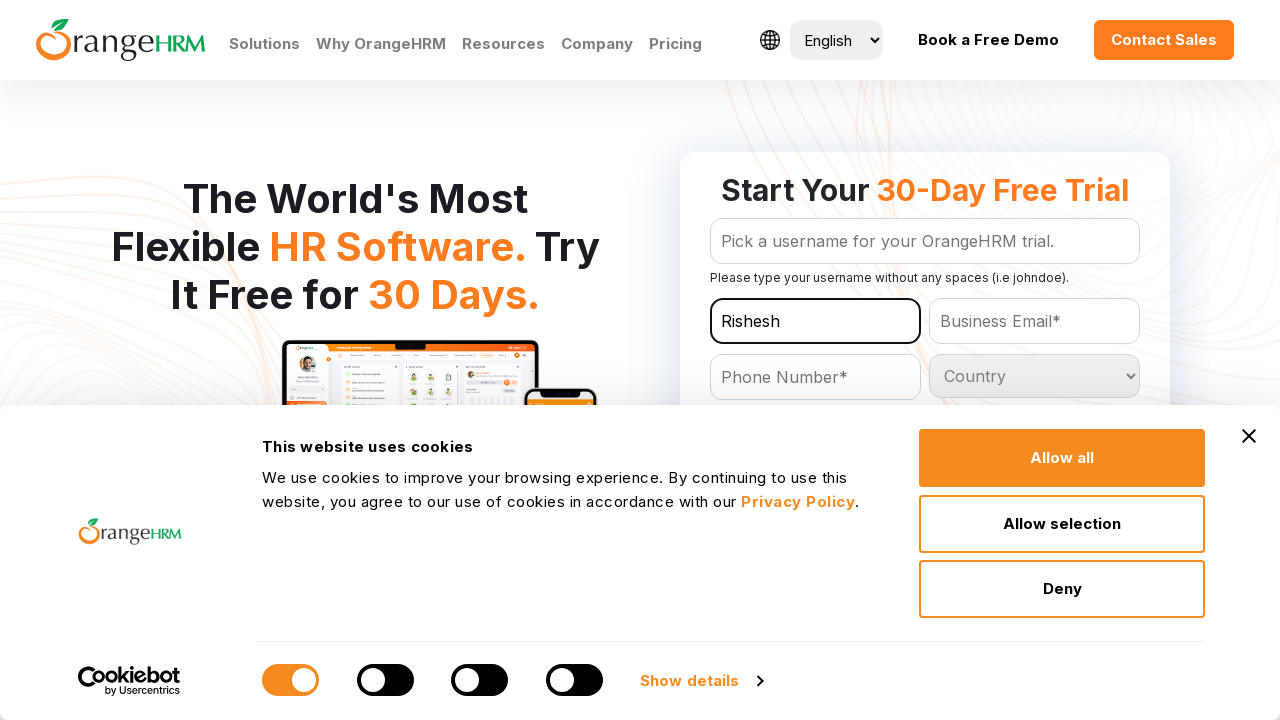

Selected 'India' from country dropdown menu on select#Form_getForm_Country
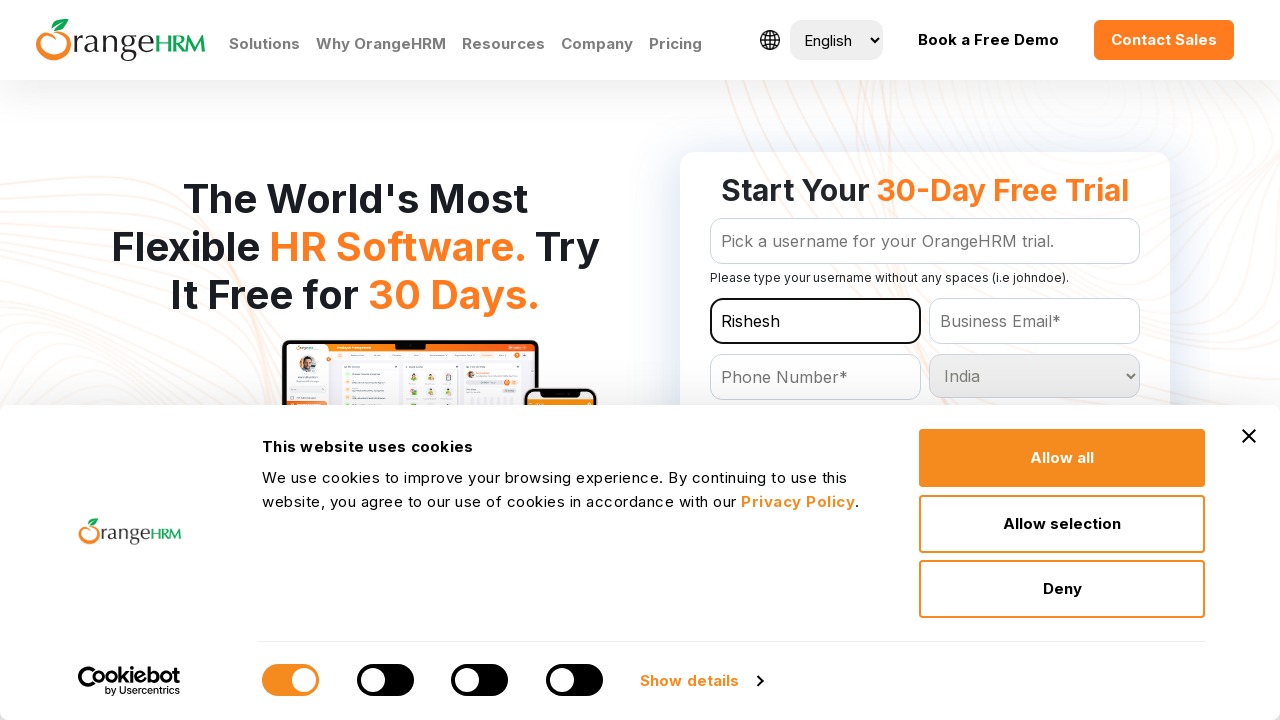

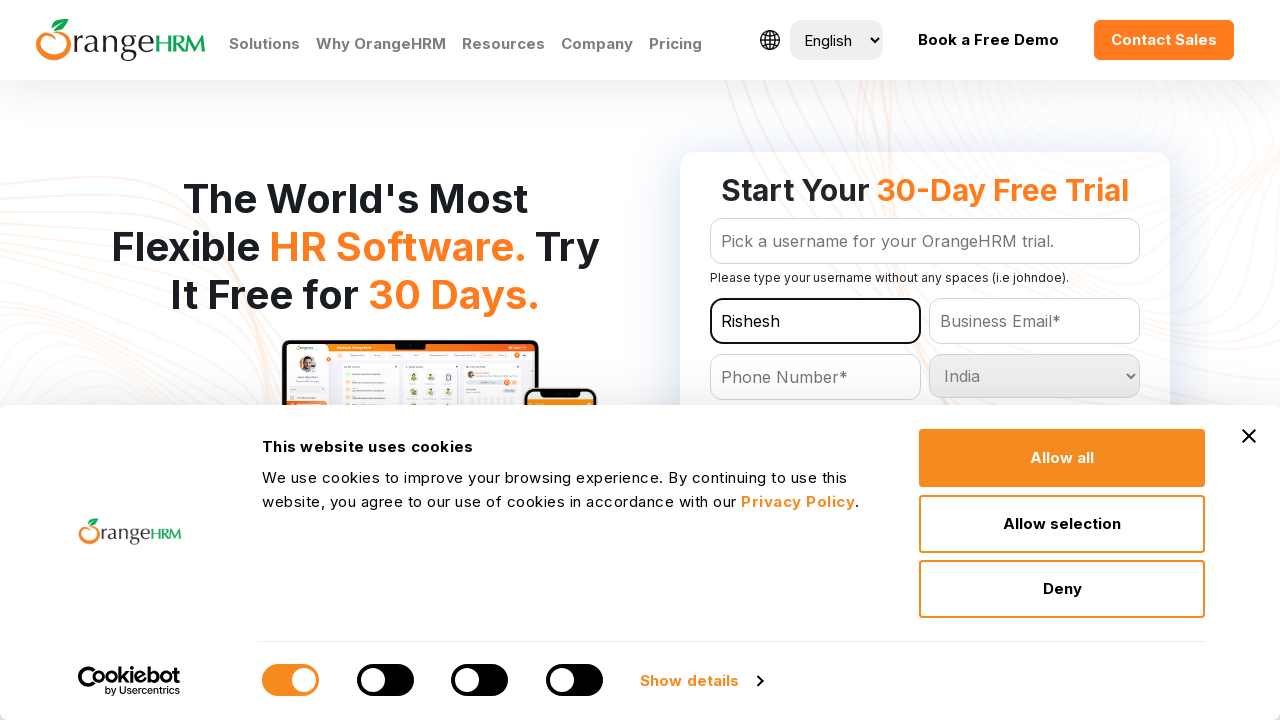